Navigates to a page with HTML elements for automation practice, scrolls to a table, and searches for a specific job title ("Quality Assurance Engineer") to find its associated salary.

Starting URL: https://ultimateqa.com/simple-html-elements-for-automation/

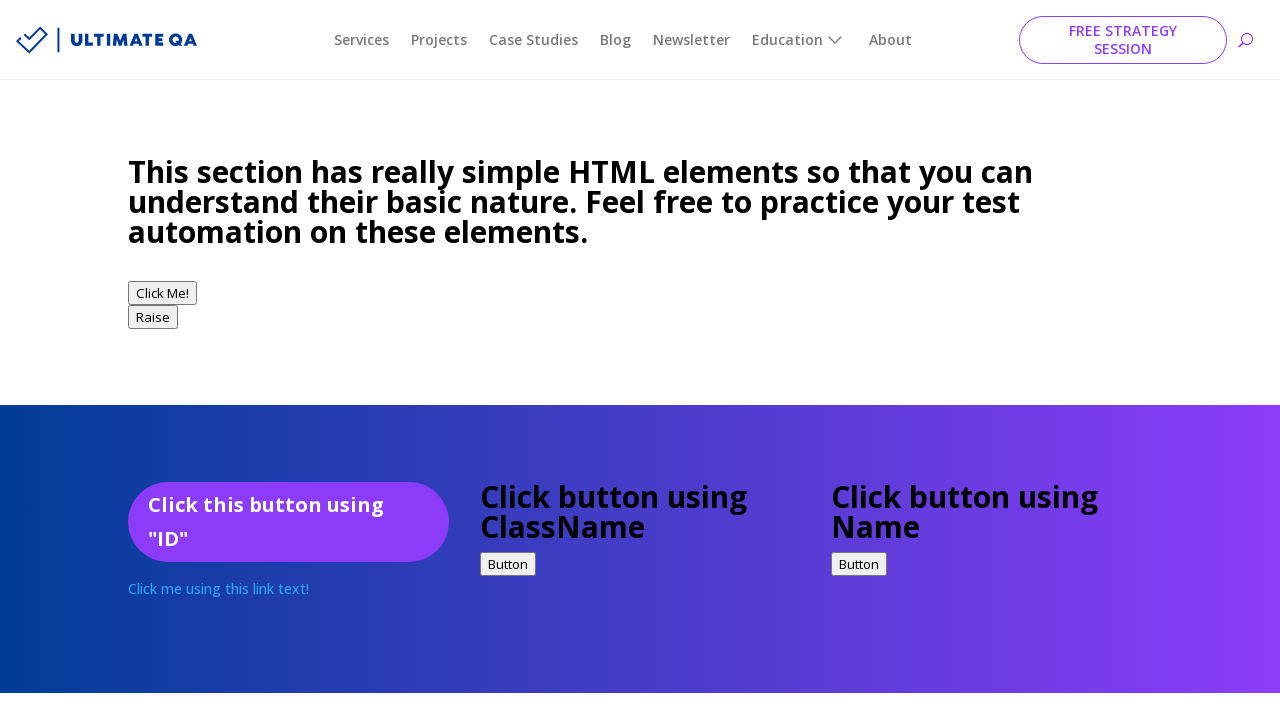

Navigated to Ultimate QA practice page
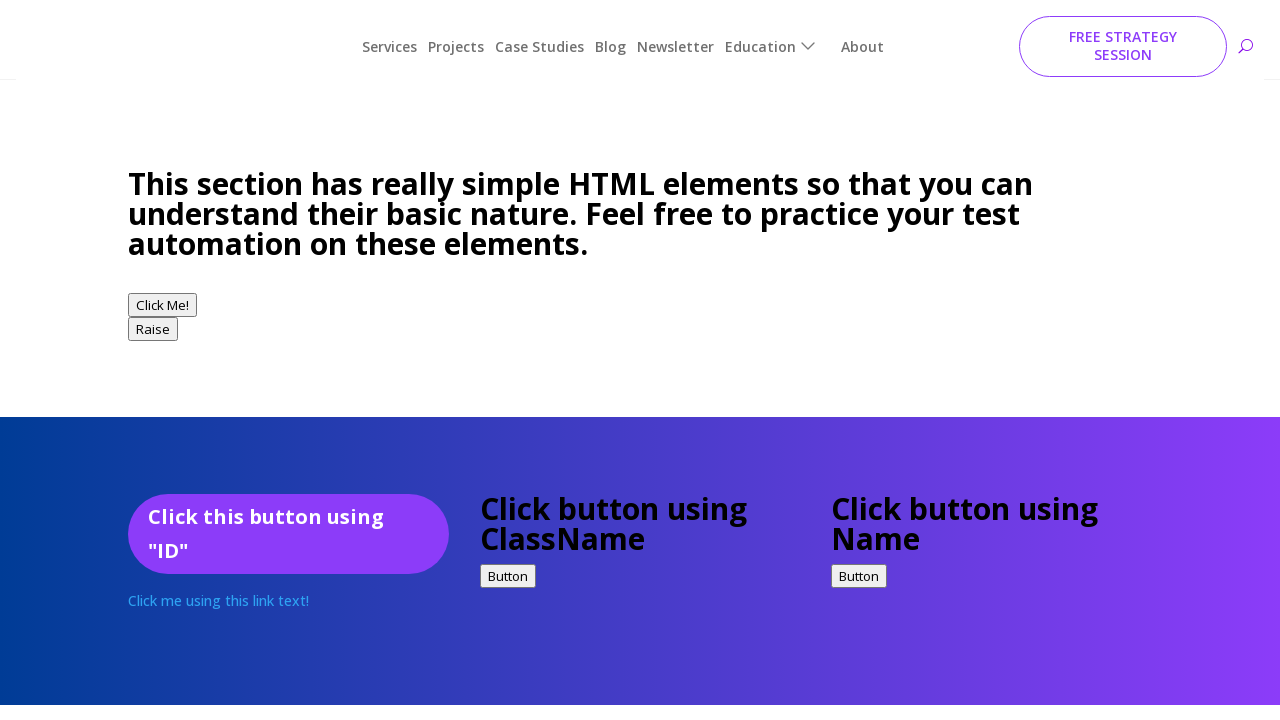

Scrolled to table element
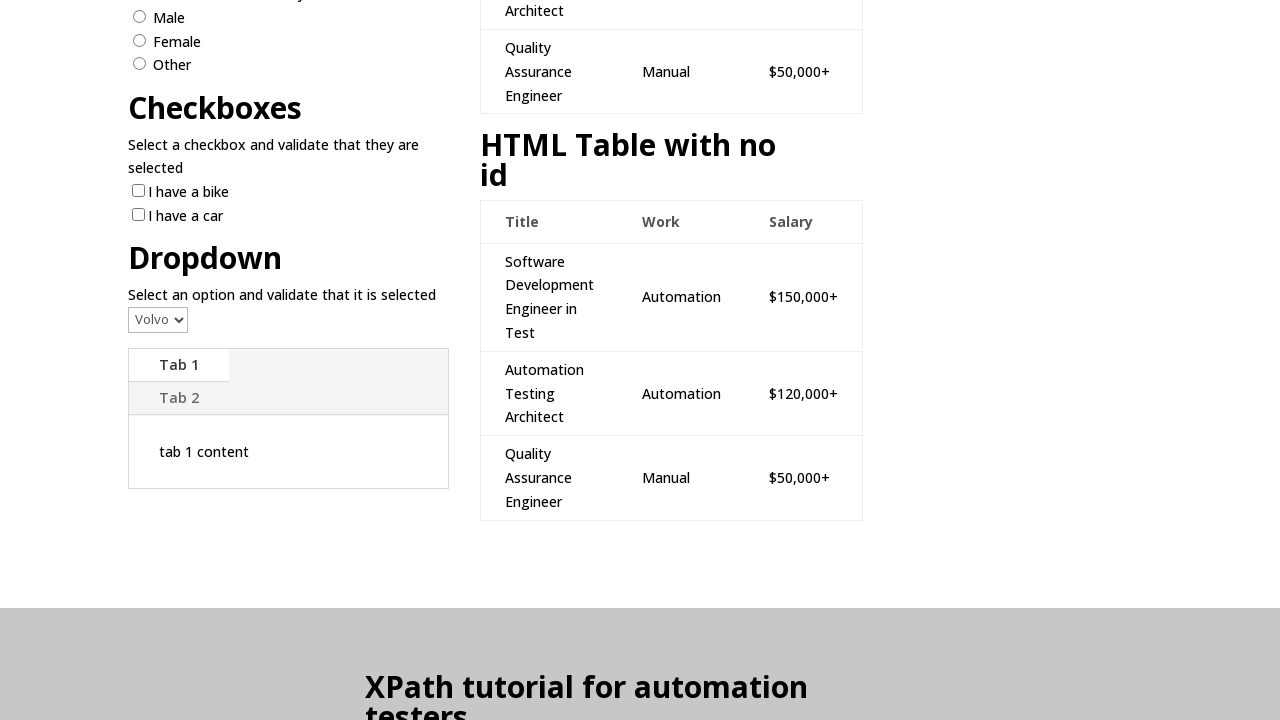

Table element is now visible
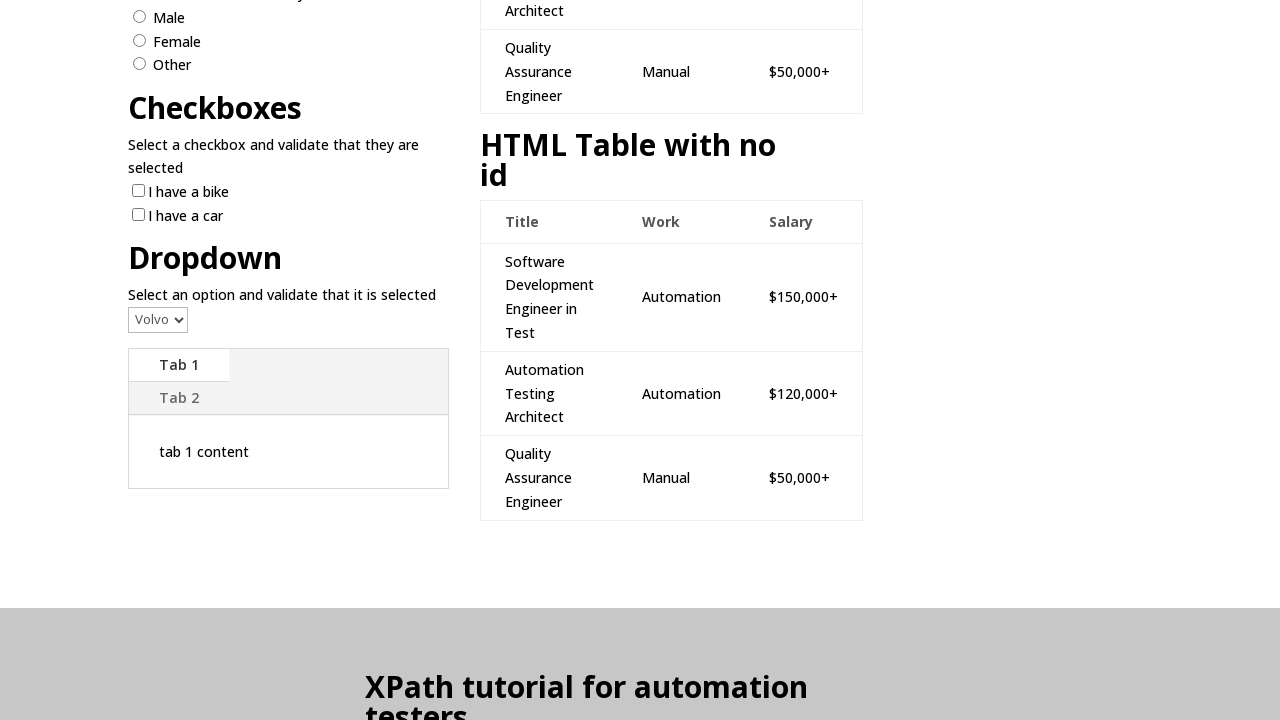

Found 4 rows in the table
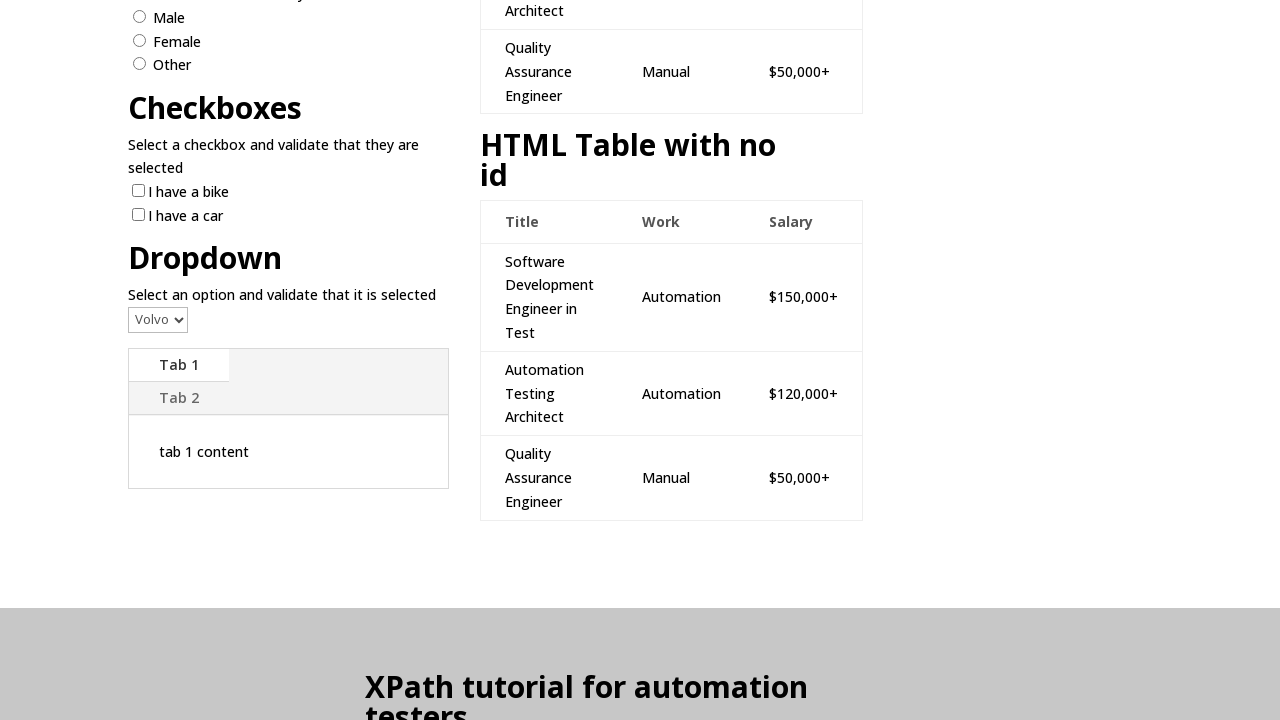

Checked row 1: job title is 'software development engineer in test'
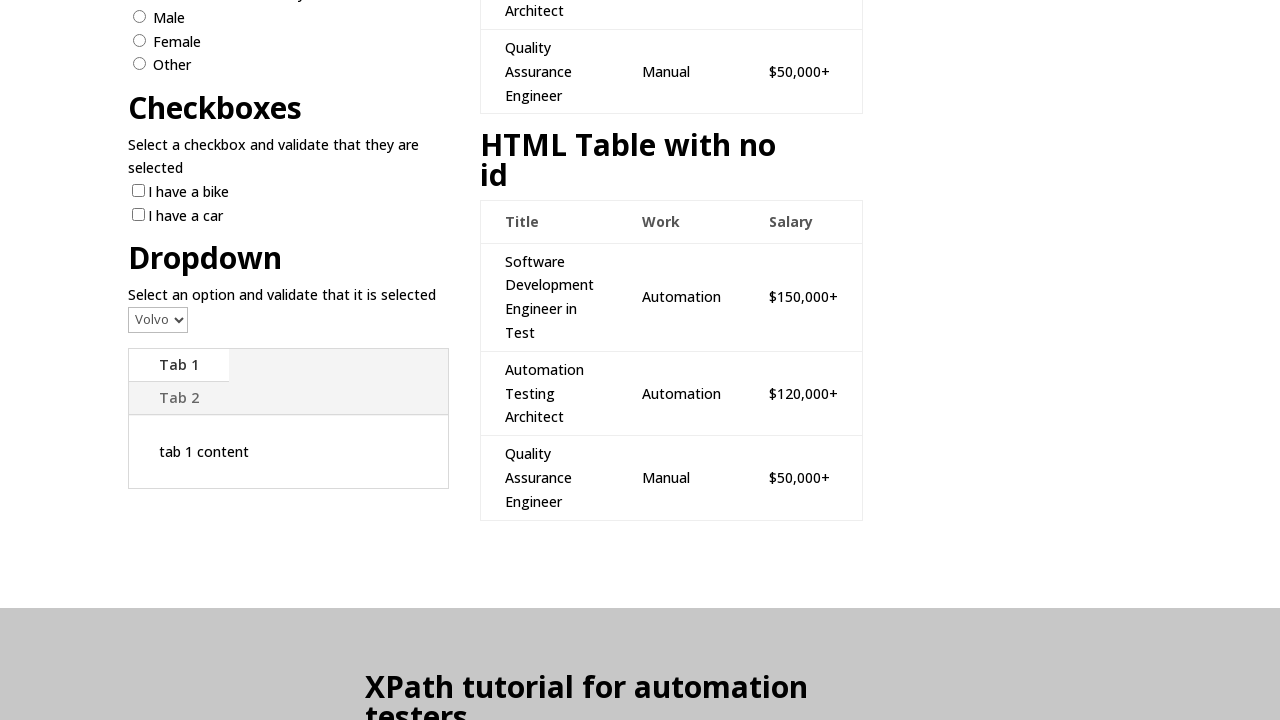

Checked row 2: job title is 'automation testing architect'
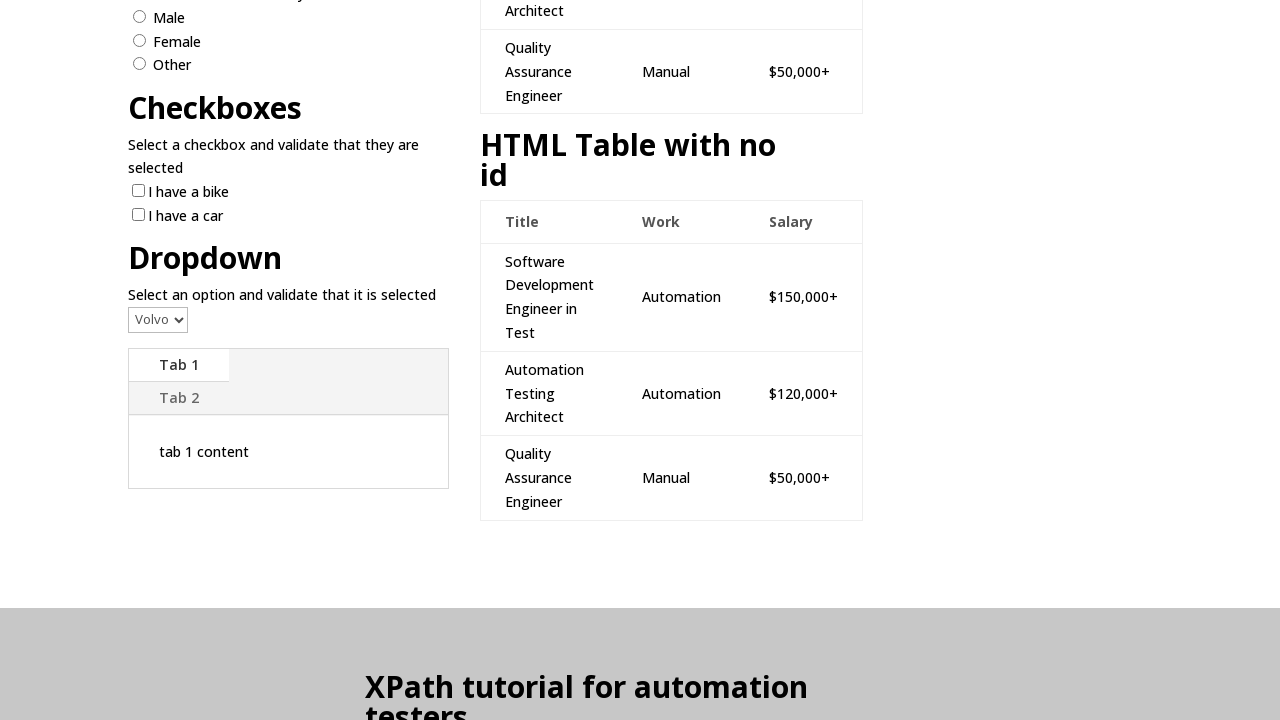

Checked row 3: job title is 'quality assurance engineer'
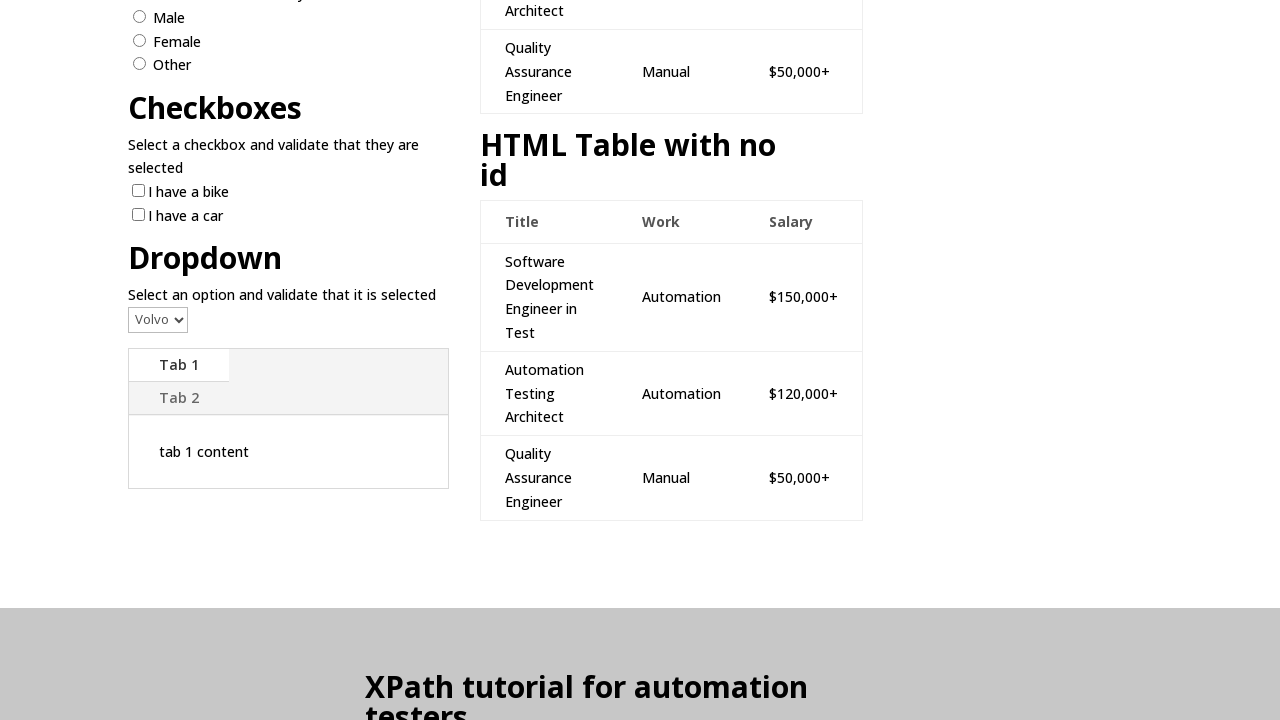

Found 'Quality Assurance Engineer' row and salary cell is visible
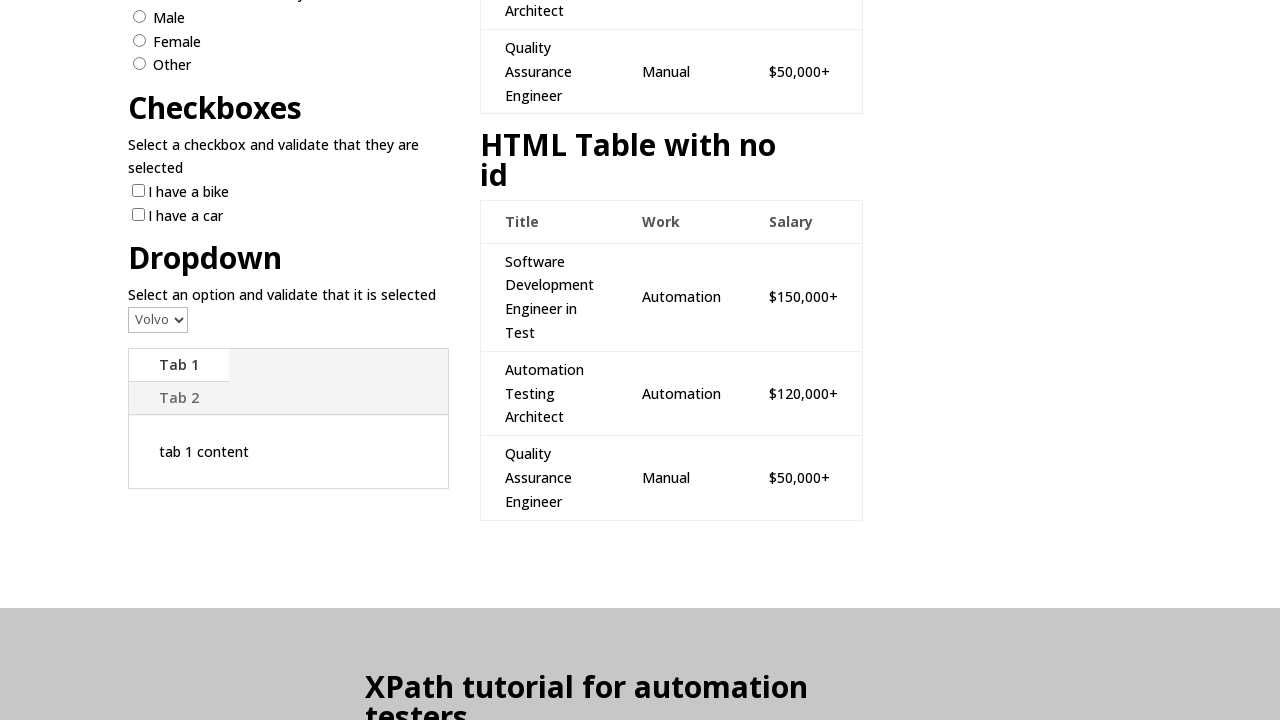

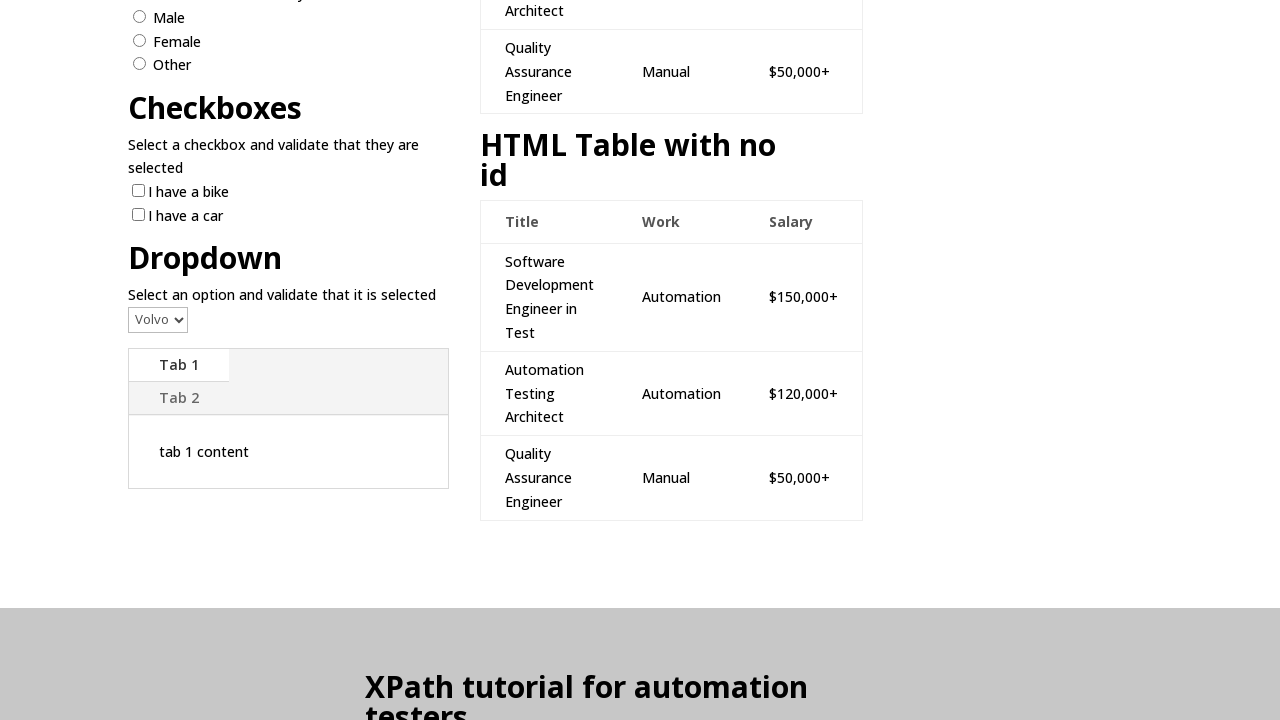